Tests user registration by filling out a complete registration form with personal details, selecting country, gender, hobbies, skills, date of birth, and password, then verifying successful registration by checking the displayed registration details.

Starting URL: https://anatoly-karpovich.github.io/demo-registration-form/

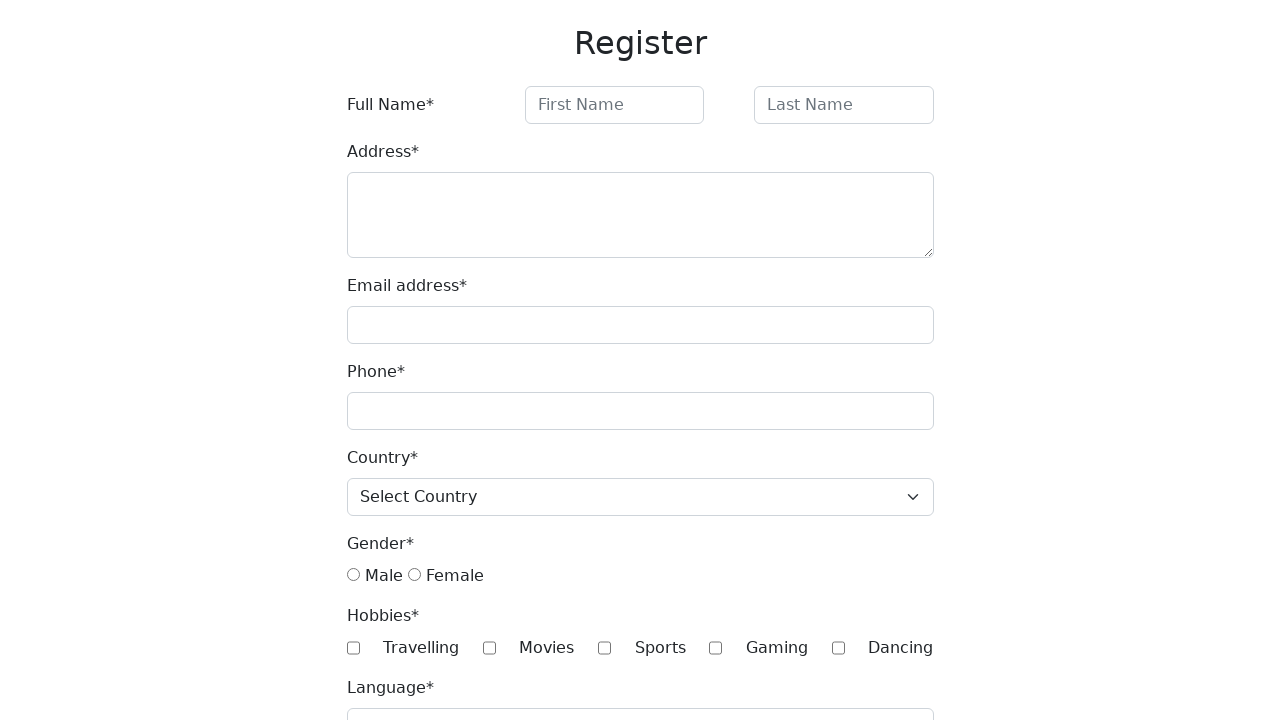

Filled first name field with 'Val' on #firstName
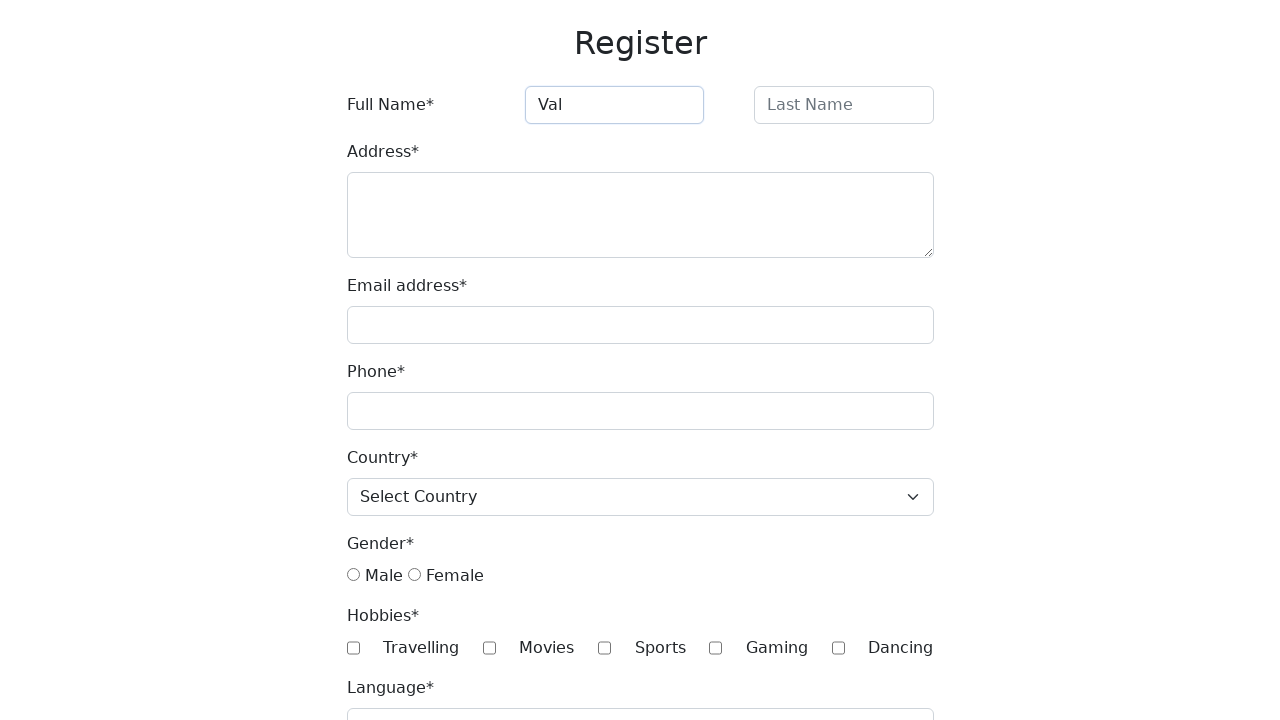

Filled last name field with 'Test' on #lastName
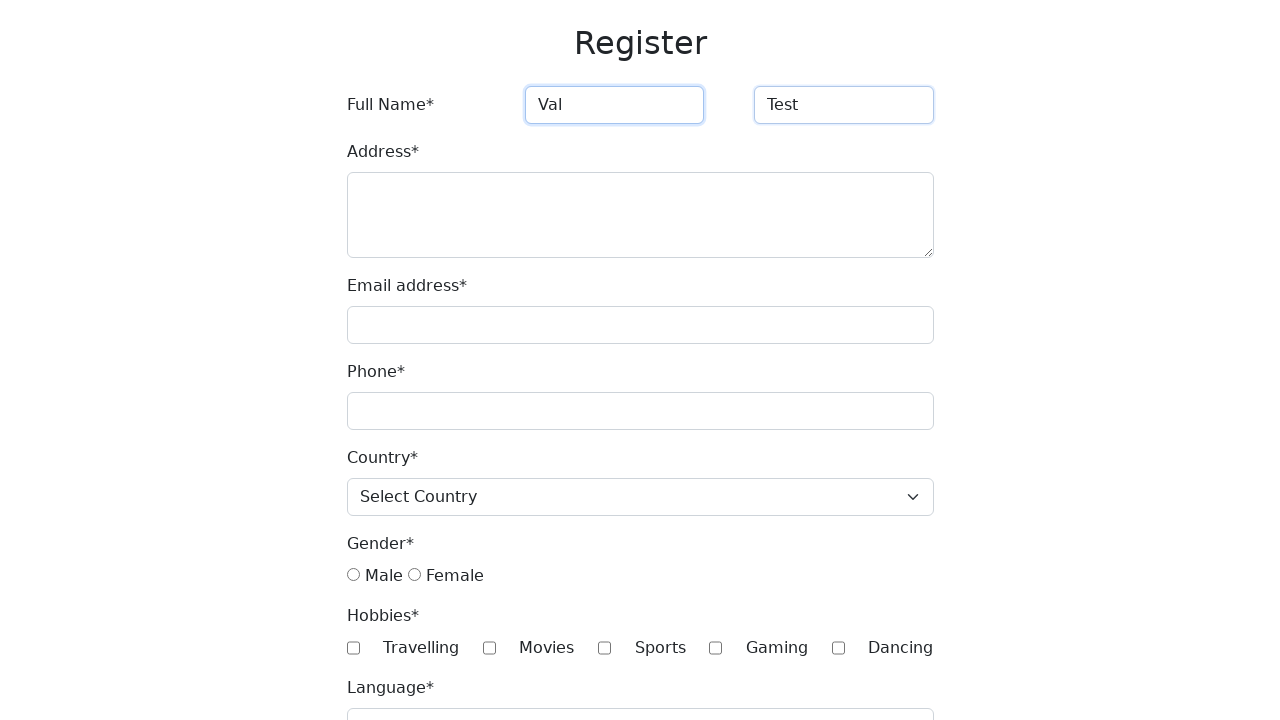

Filled address field with 'Roma' on #address
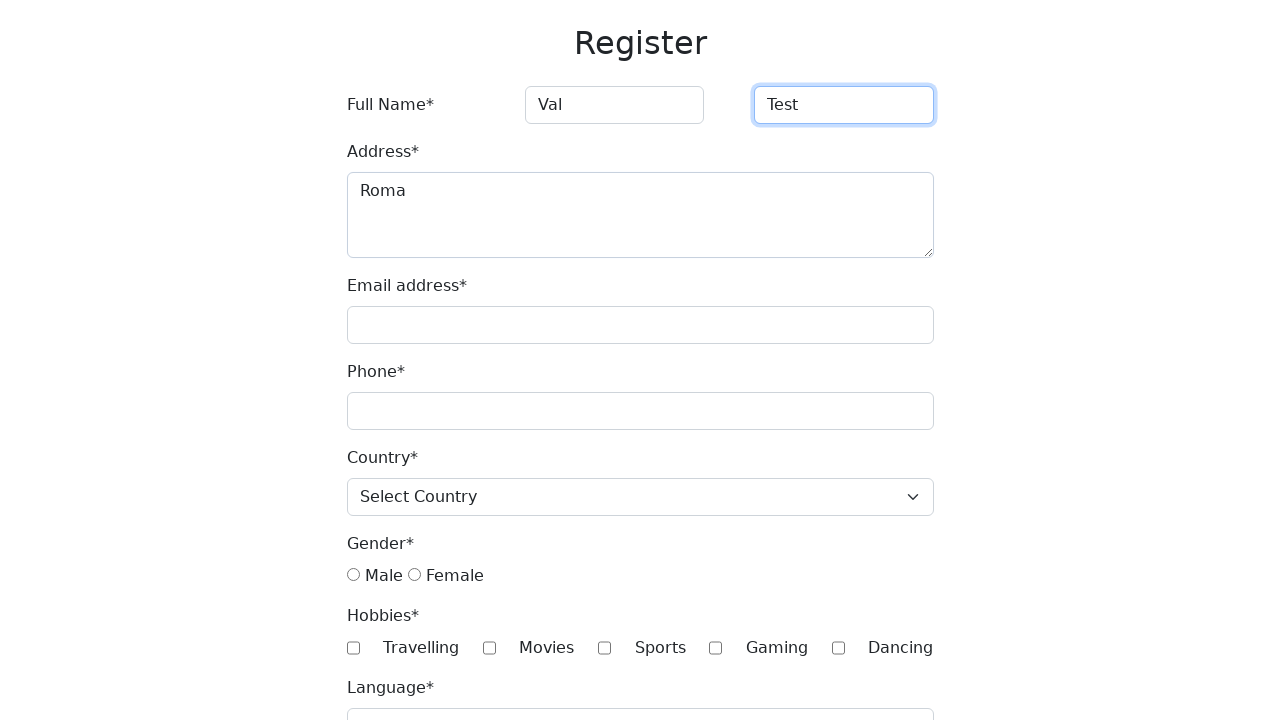

Filled email field with 'valTest@test.com' on #email
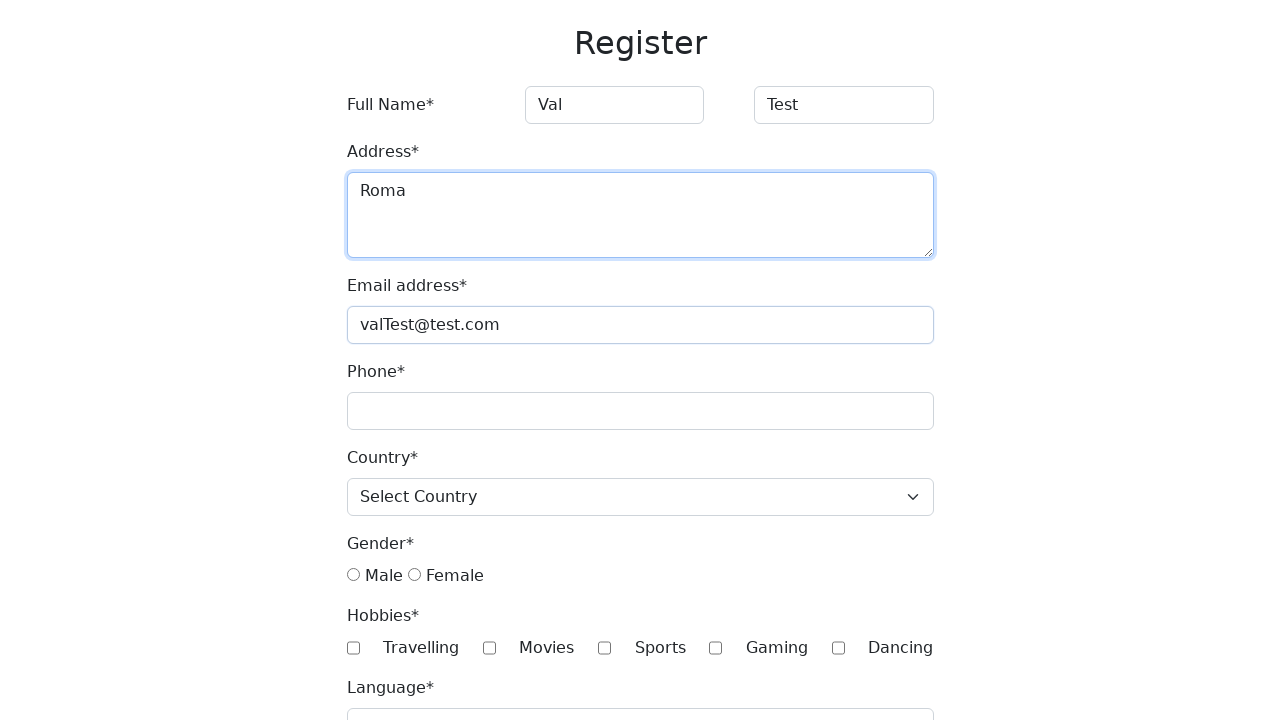

Filled phone field with '+1154578987351' on #phone
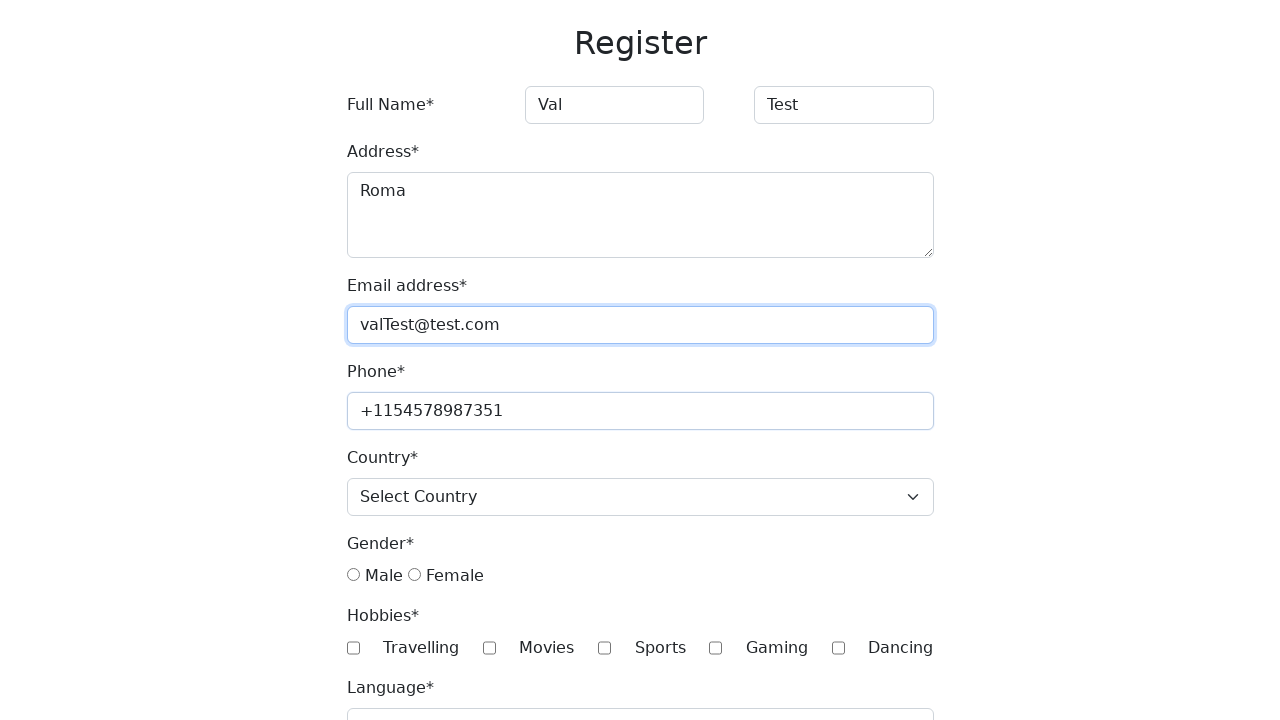

Selected country 'UK' from dropdown on #country
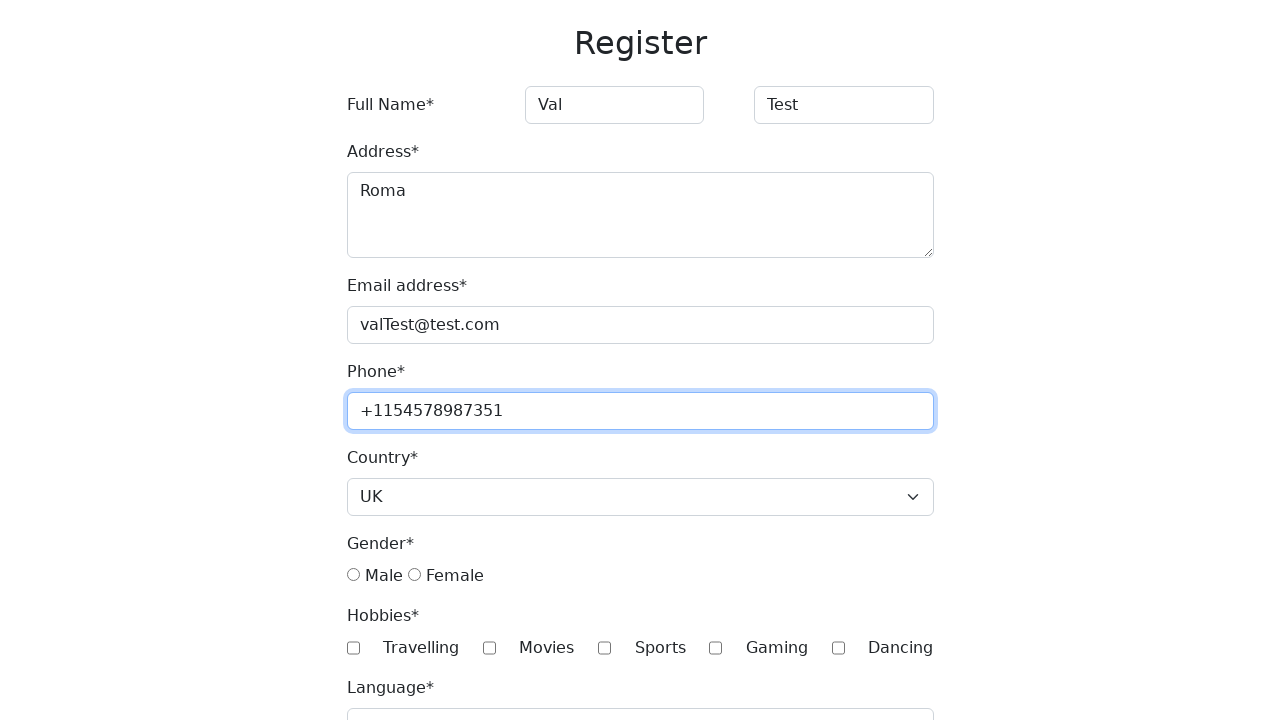

Selected gender 'female' at (414, 575) on input[name="gender"][value="female"]
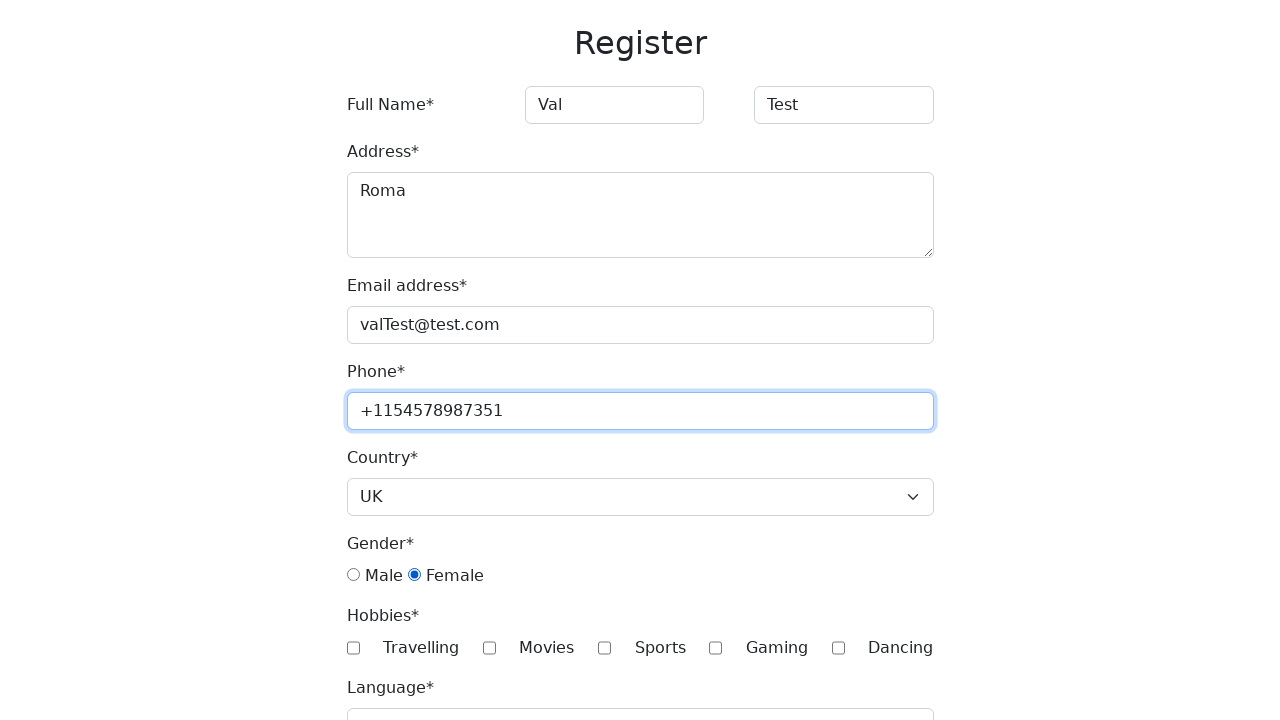

Selected hobby 'Sports' at (605, 648) on input[class="hobby"][value="Sports"]
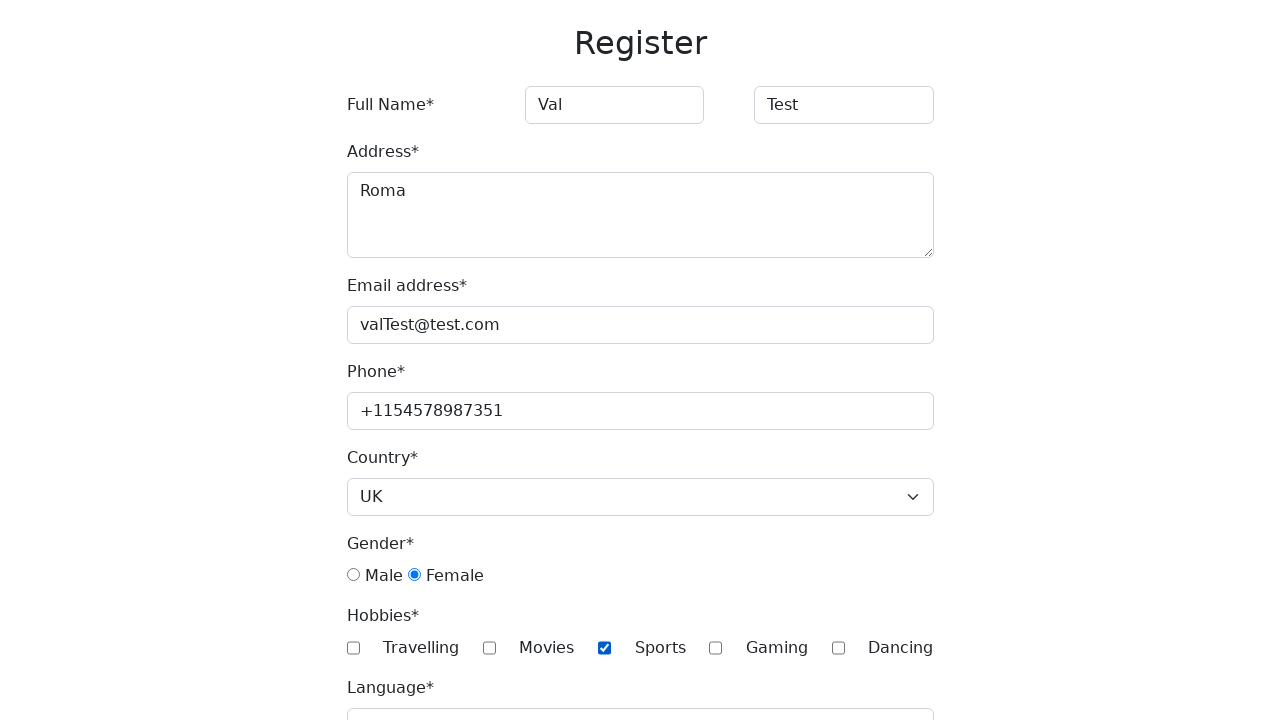

Selected hobby 'Dancing' at (838, 648) on input[class="hobby"][value="Dancing"]
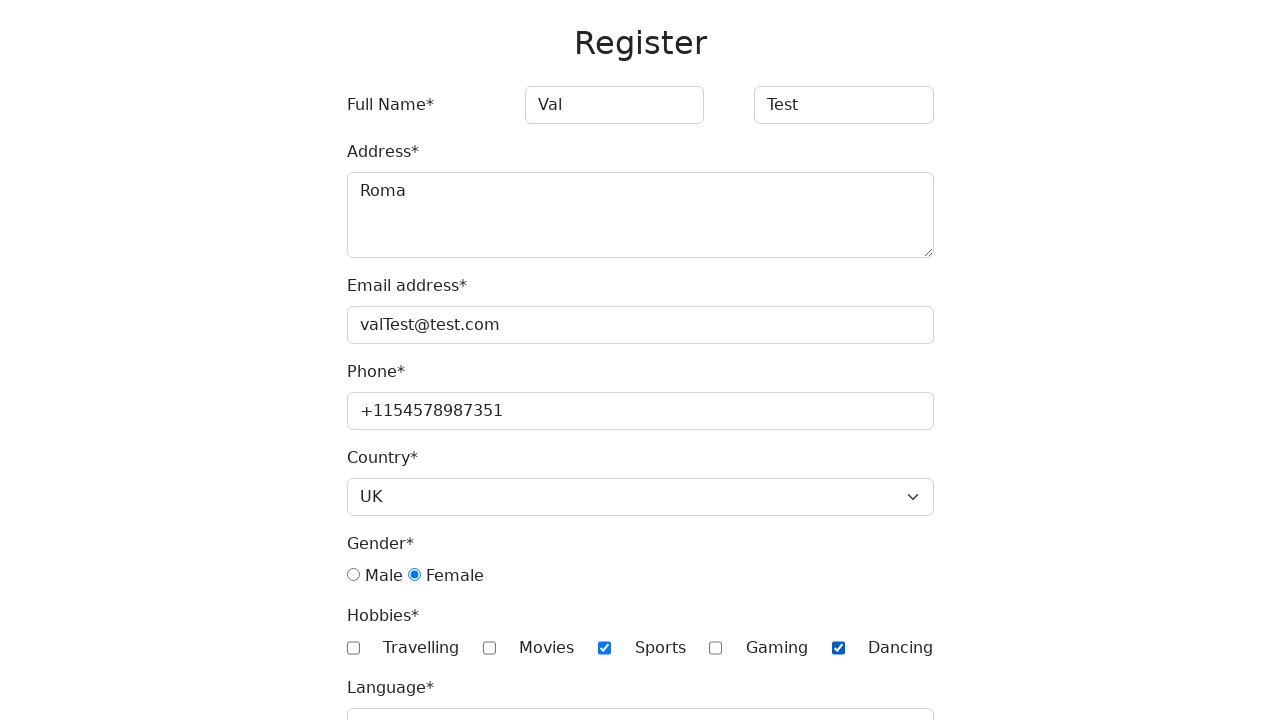

Filled language field with 'English' on #language
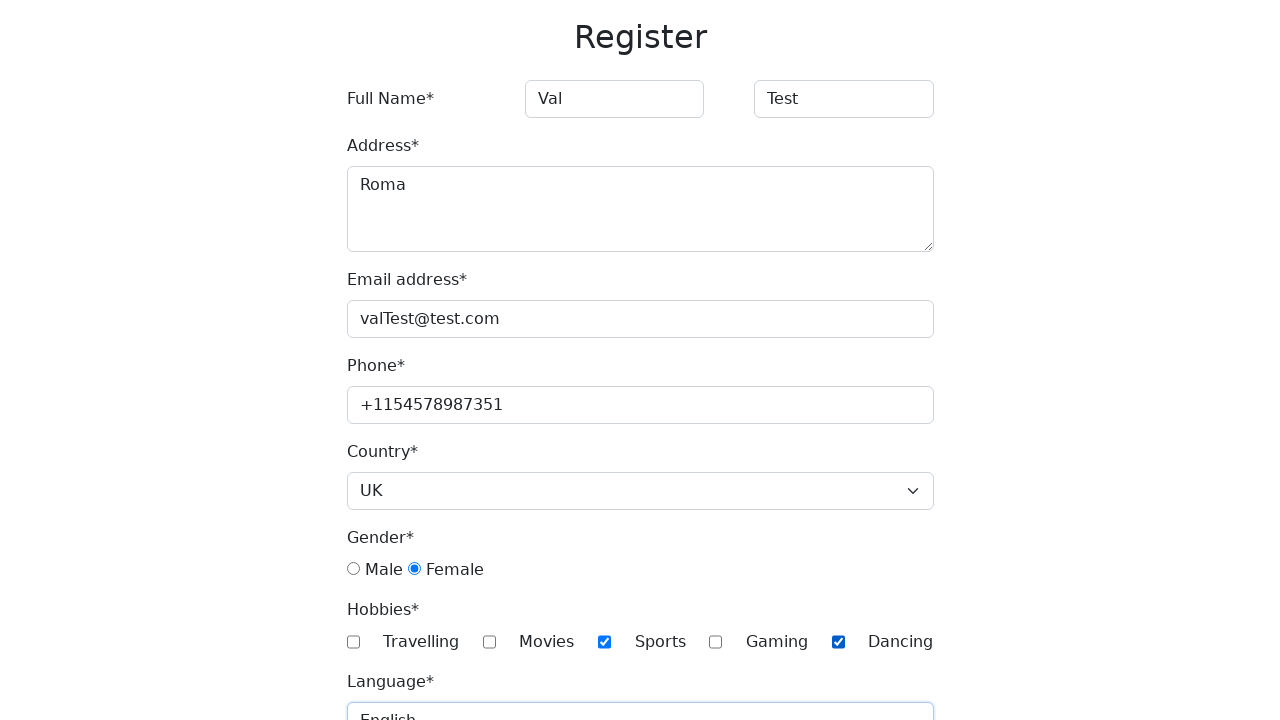

Selected skill 'JavaScript' on #skills
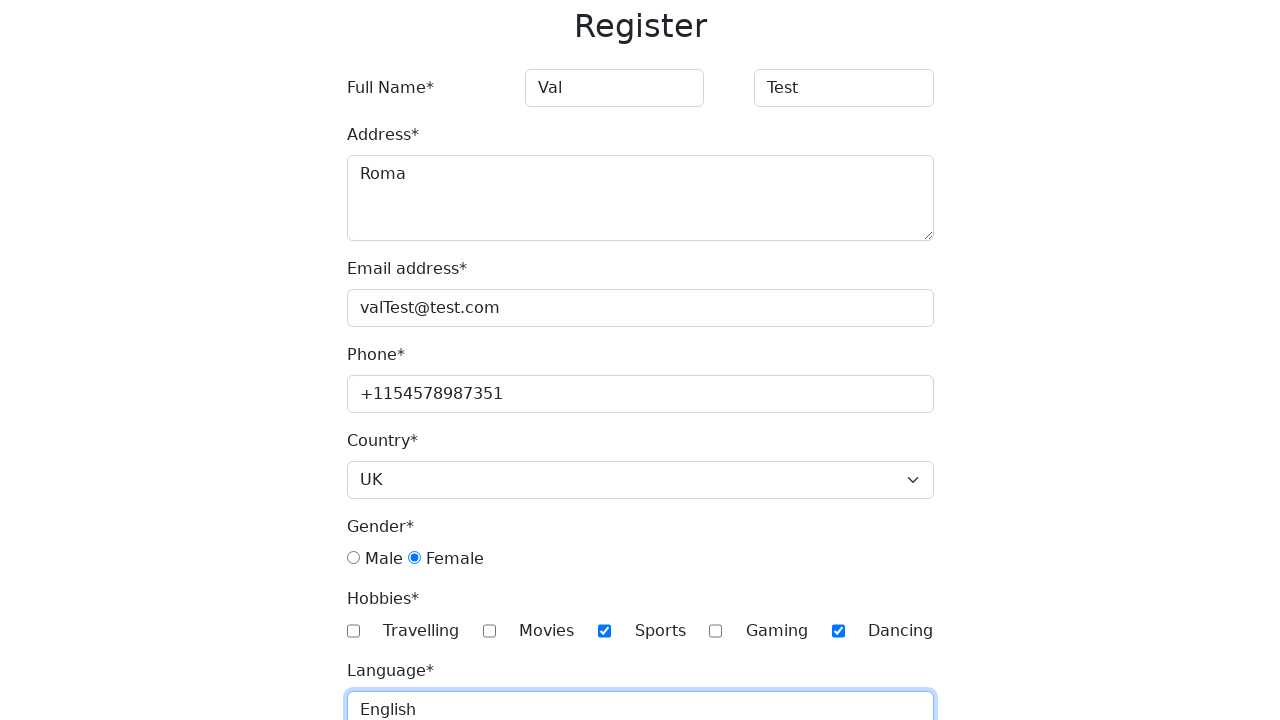

Selected birth year '1991' on #year
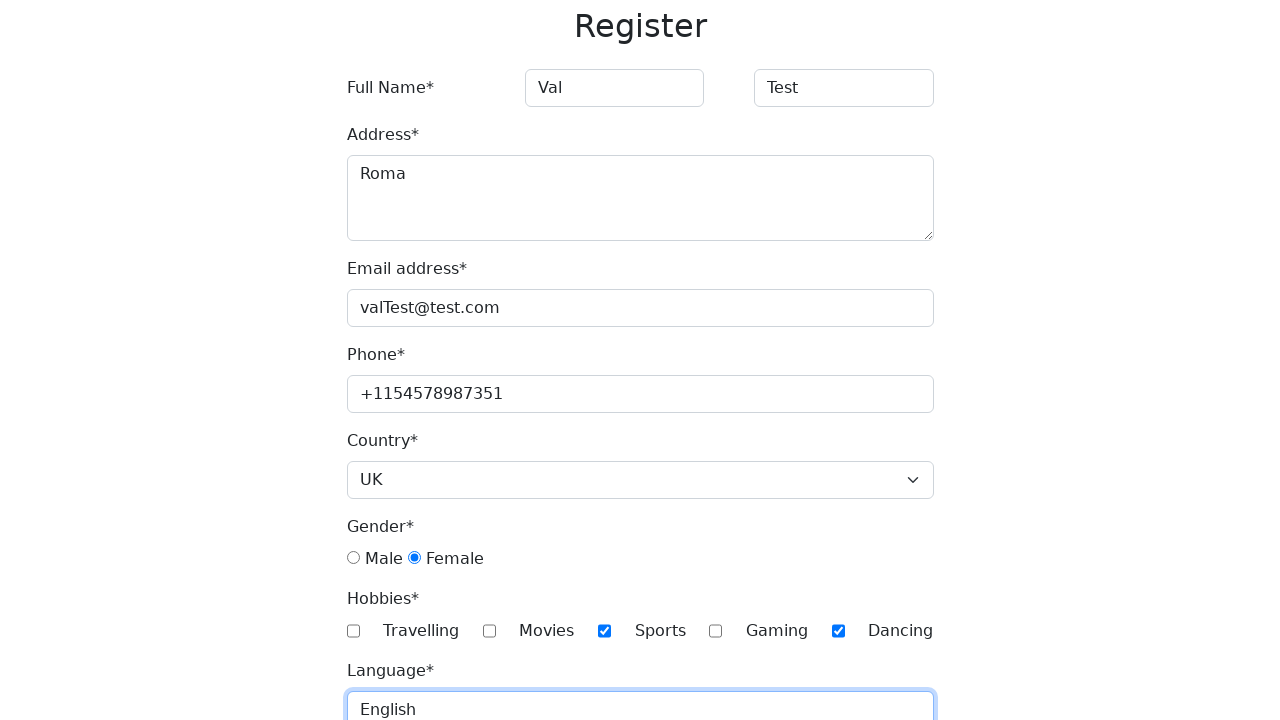

Selected birth month 'March' on #month
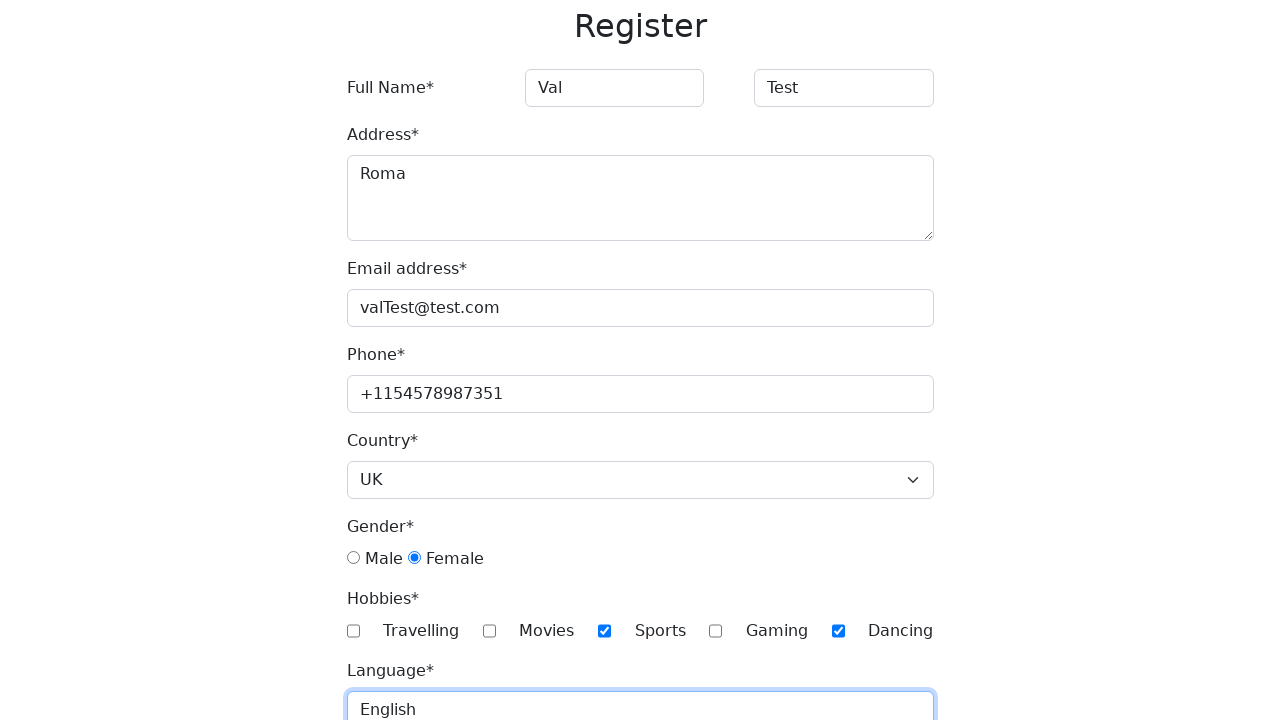

Selected birth day '29' on #day
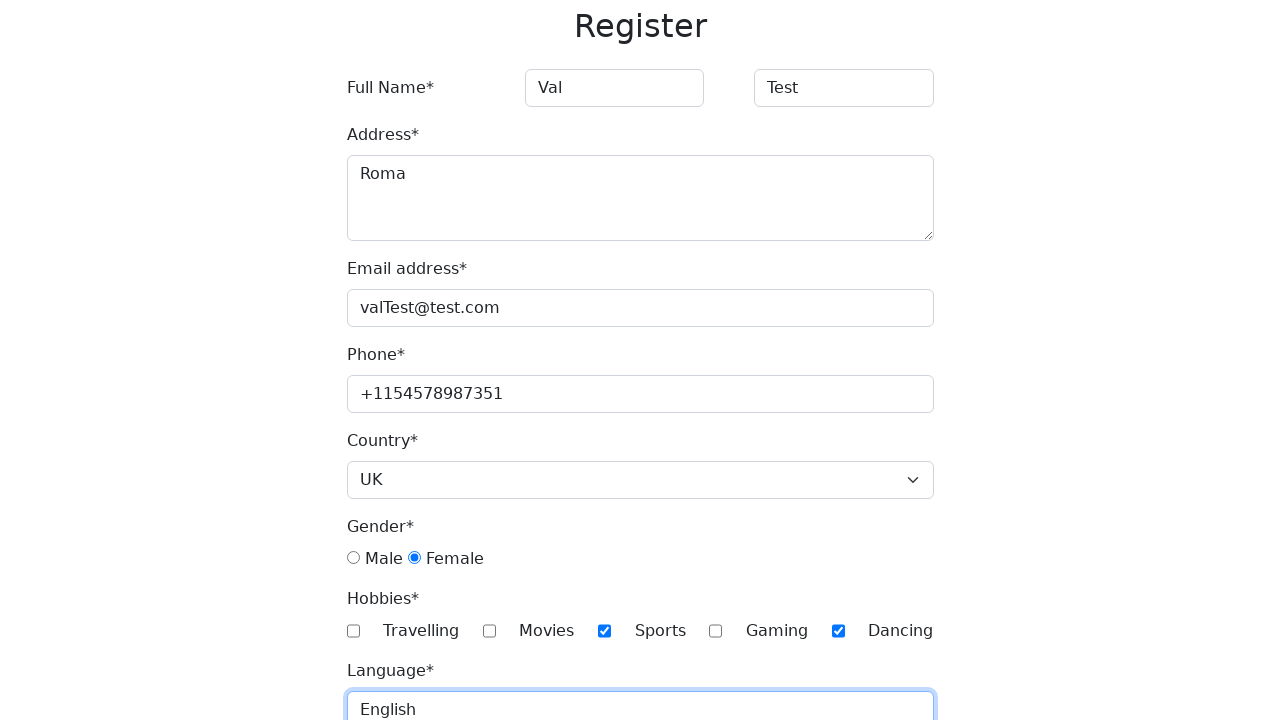

Filled password field with '123' on #password
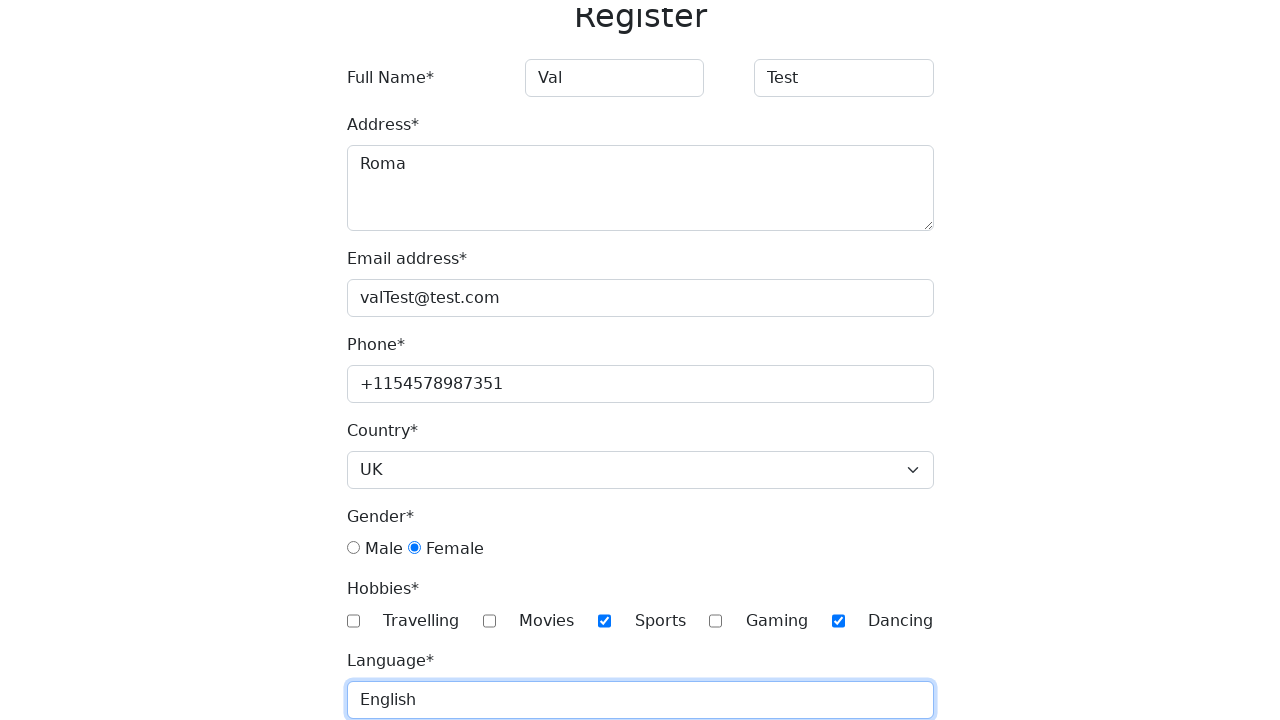

Filled confirm password field with '123' on #password-confirm
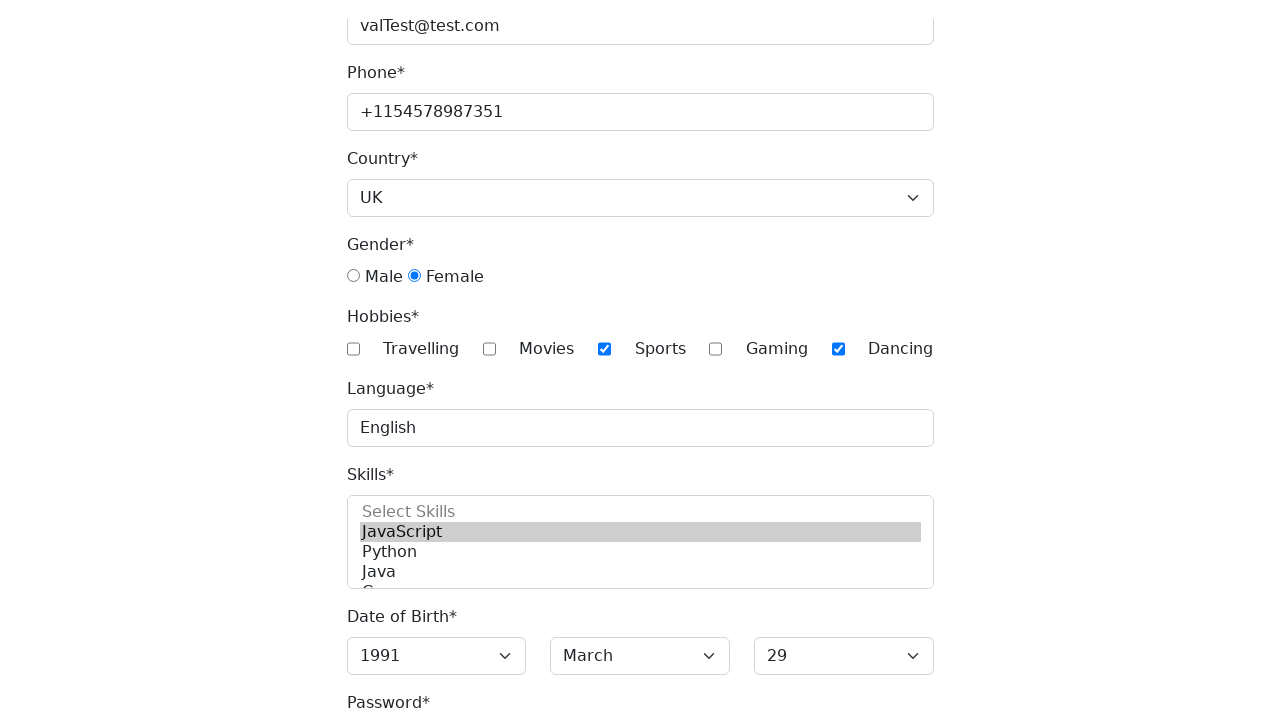

Clicked Submit button to register at (388, 701) on xpath=//button[text()='Submit']
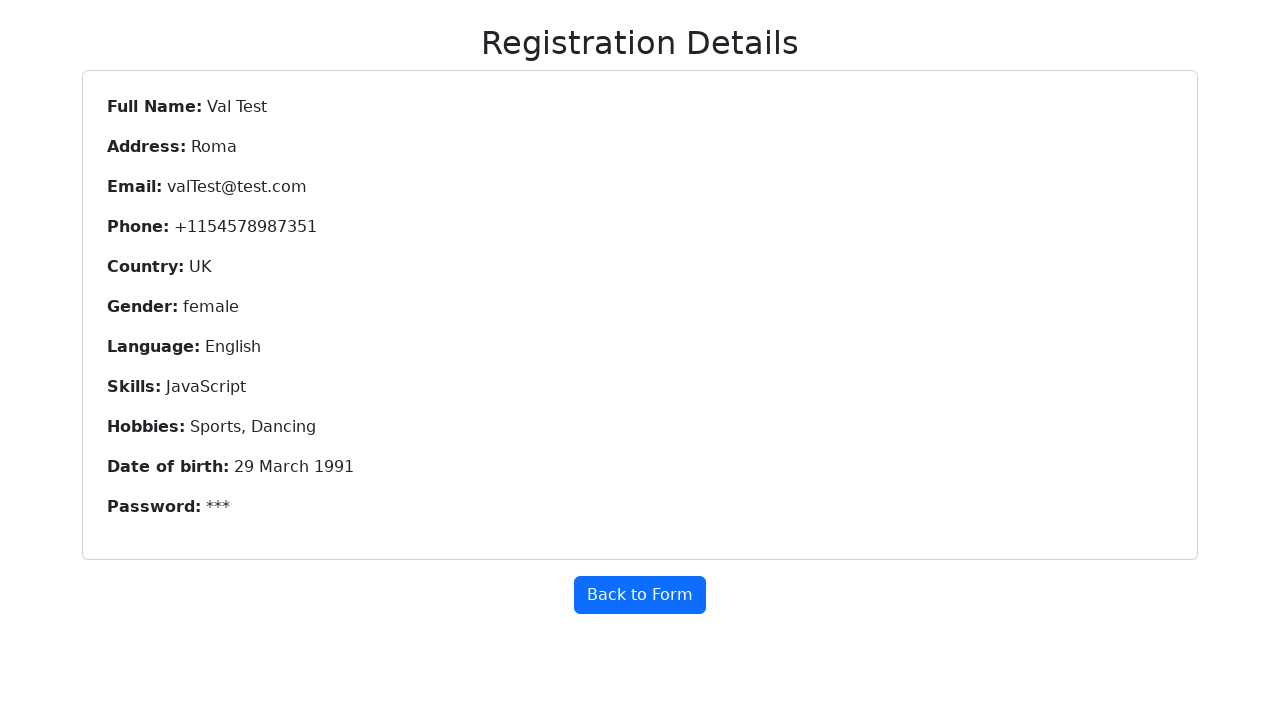

Registration details heading loaded
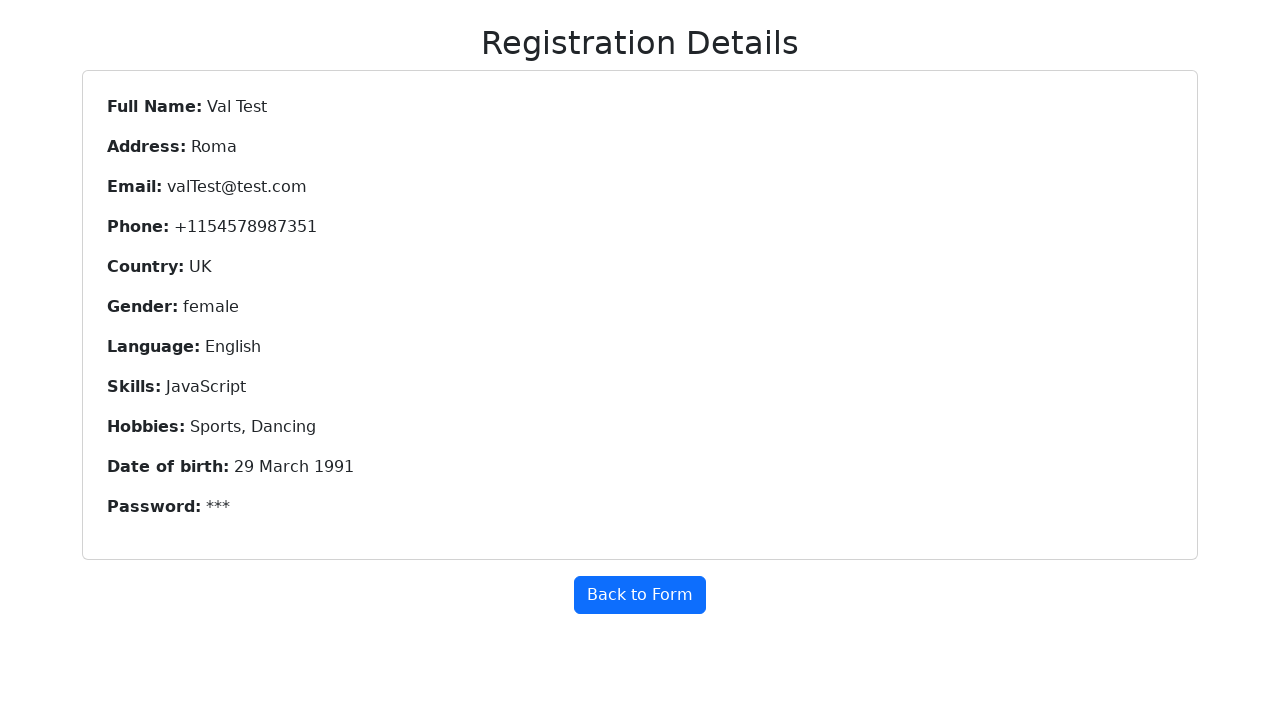

Verified 'Registration Details' heading is displayed
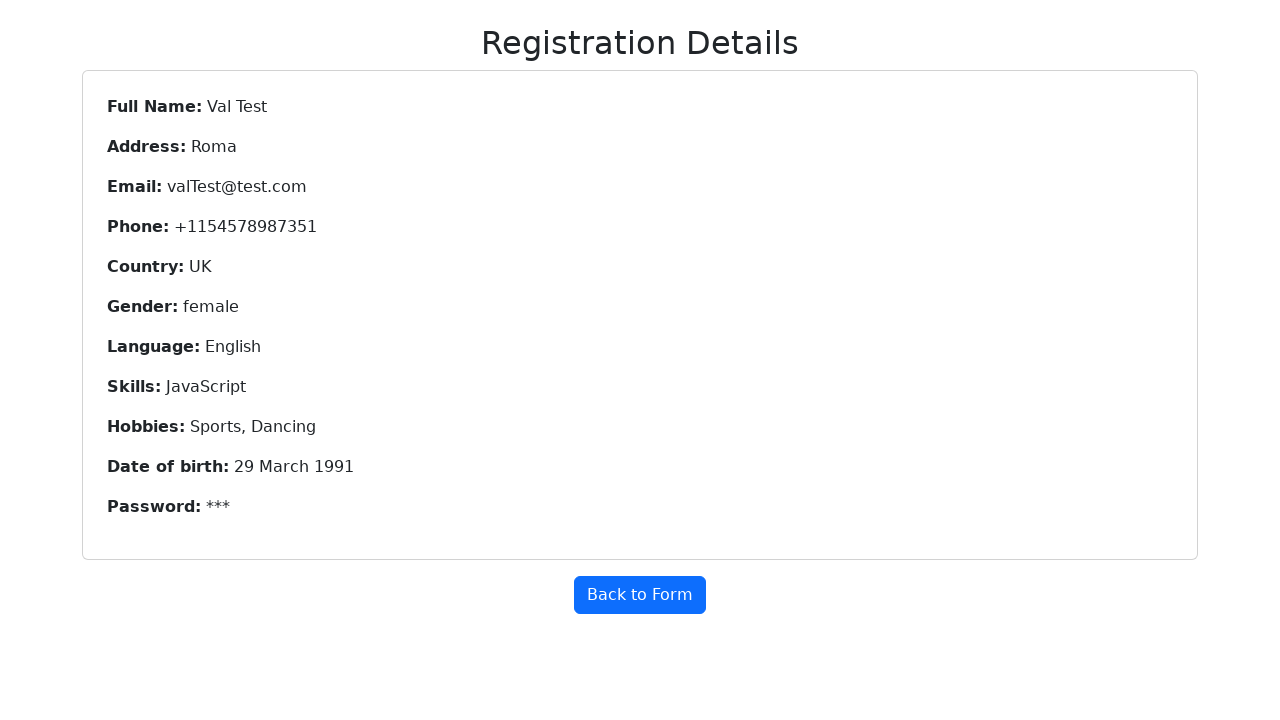

Verified full name 'Val Test' is displayed in registration details
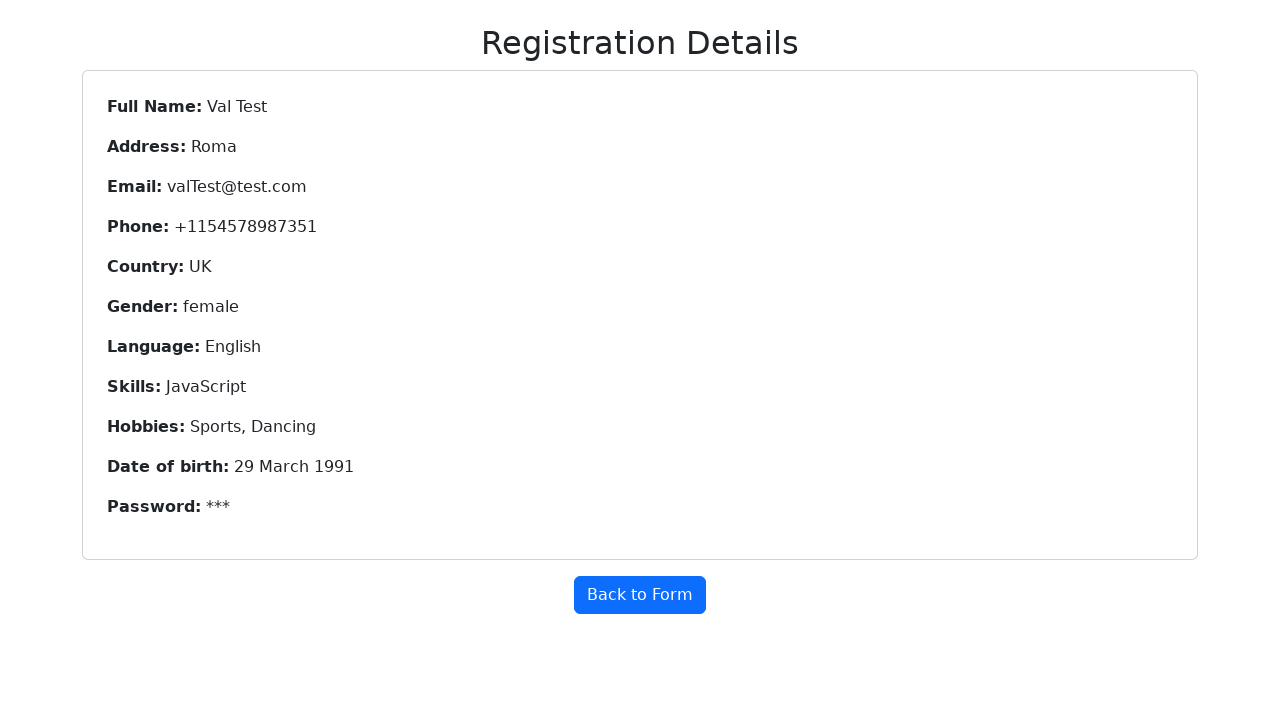

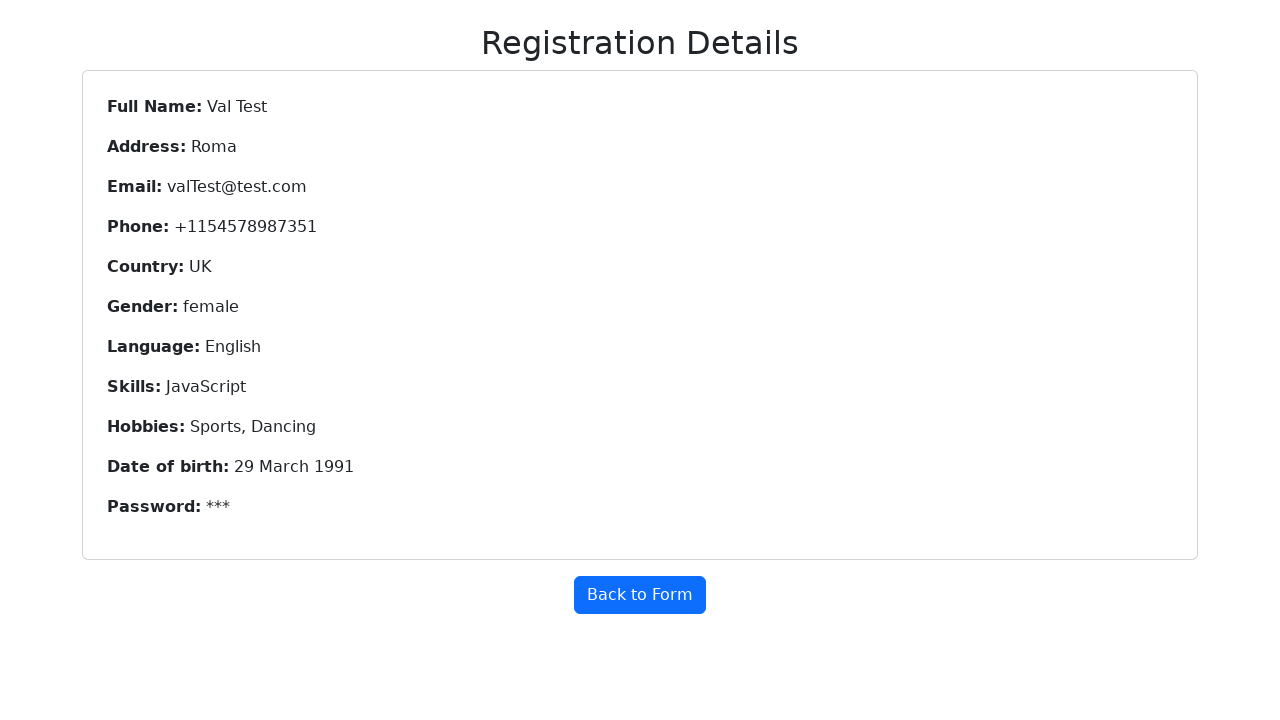